Tests user registration form by filling out all fields including personal information, address, email, phone, gender, hobbies, skills, date of birth, language, country, and password fields.

Starting URL: https://demo.automationtesting.in/Index.html

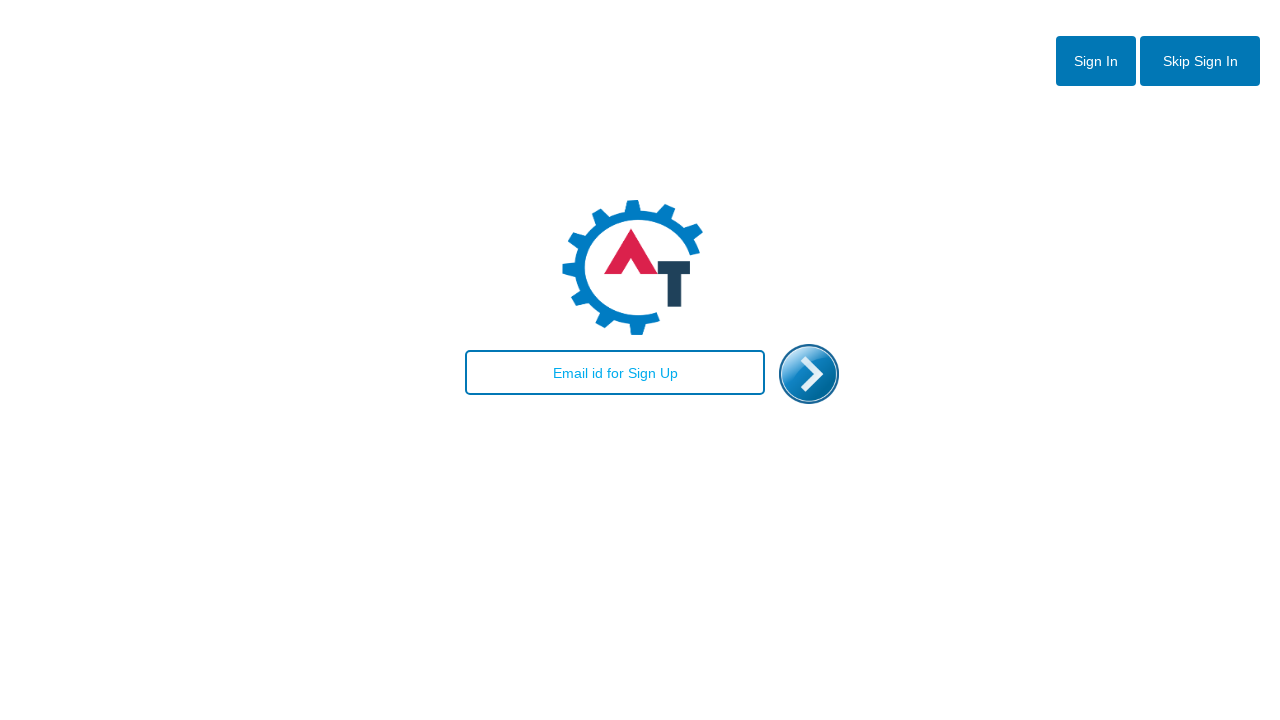

Clicked skip sign in button at (1200, 61) on #btn2
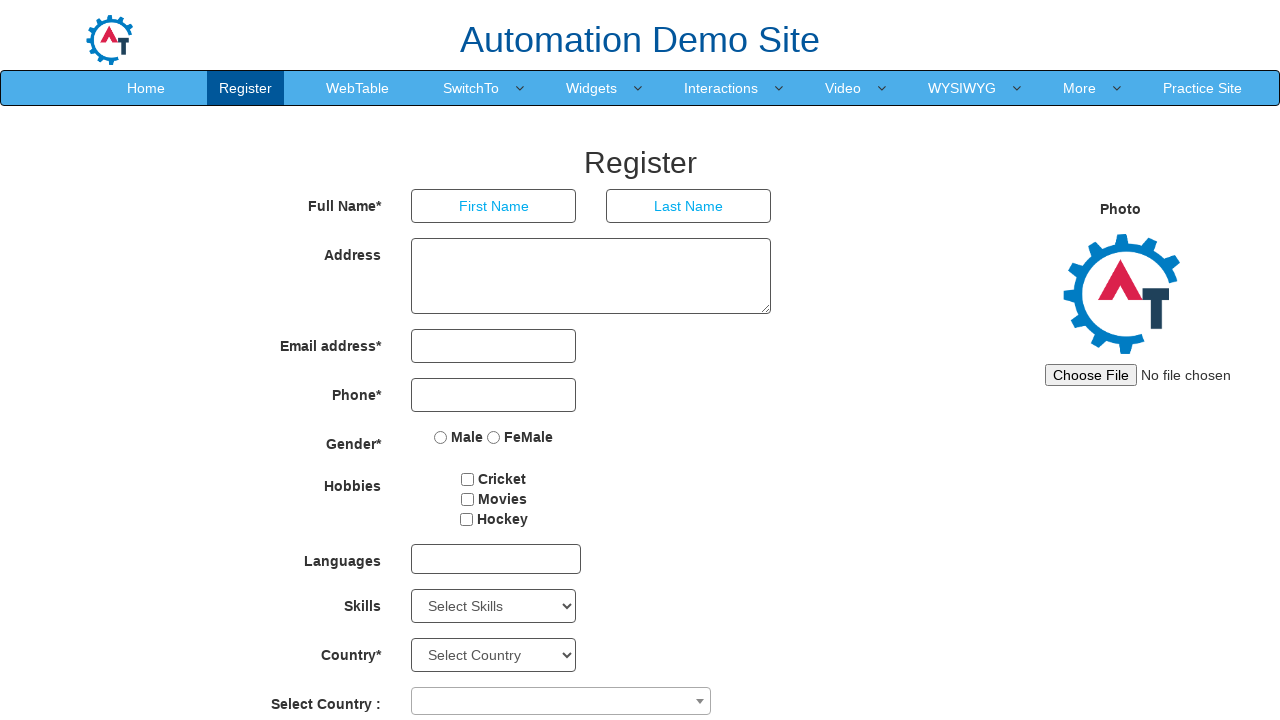

Filled first name field with 'Oprea' on input[placeholder='First Name']
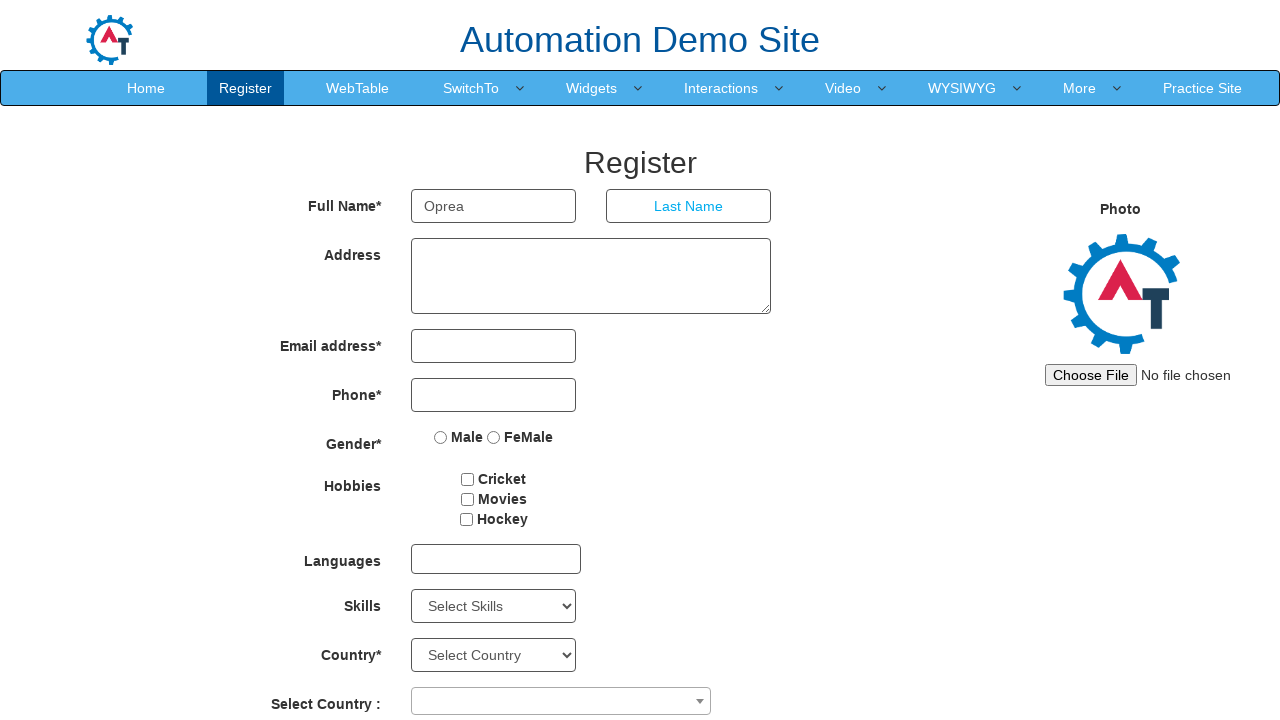

Filled last name field with 'Victor' on input[placeholder='Last Name']
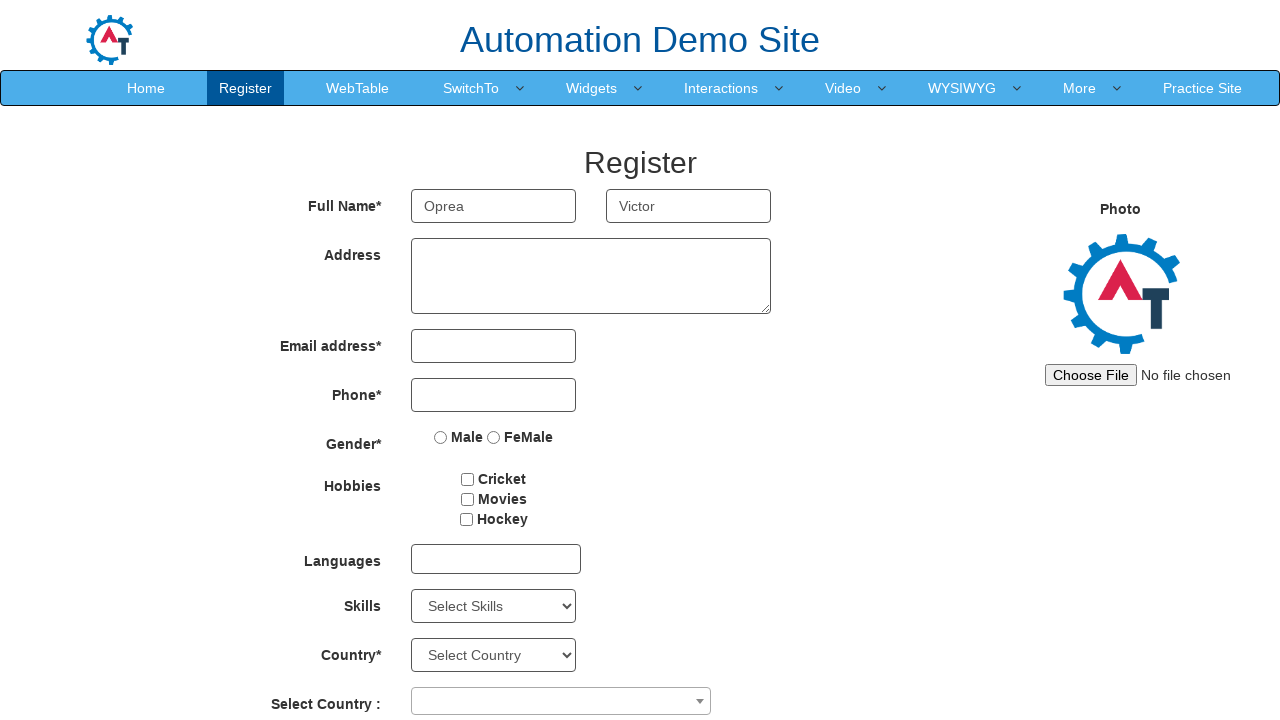

Filled address field with 'Strada Mea Nr 432' on textarea[ng-model]
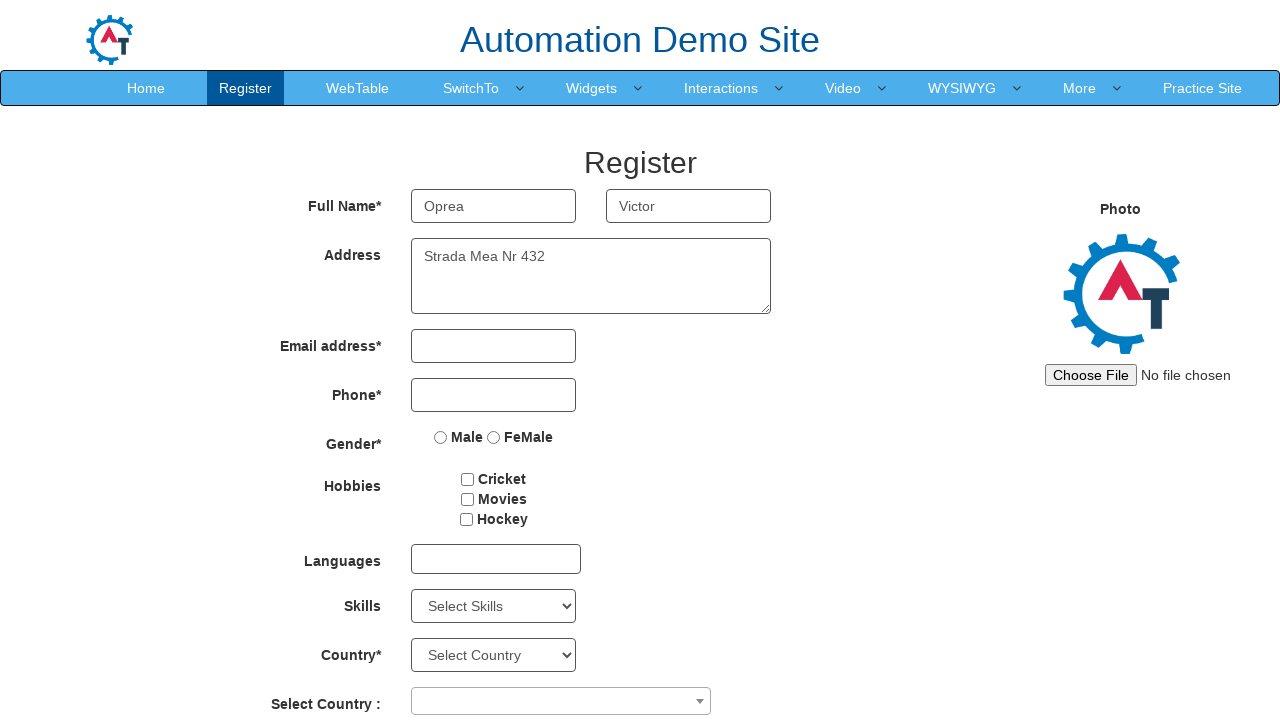

Filled email field with 'cod@yahoo.com' on input[ng-model='EmailAdress']
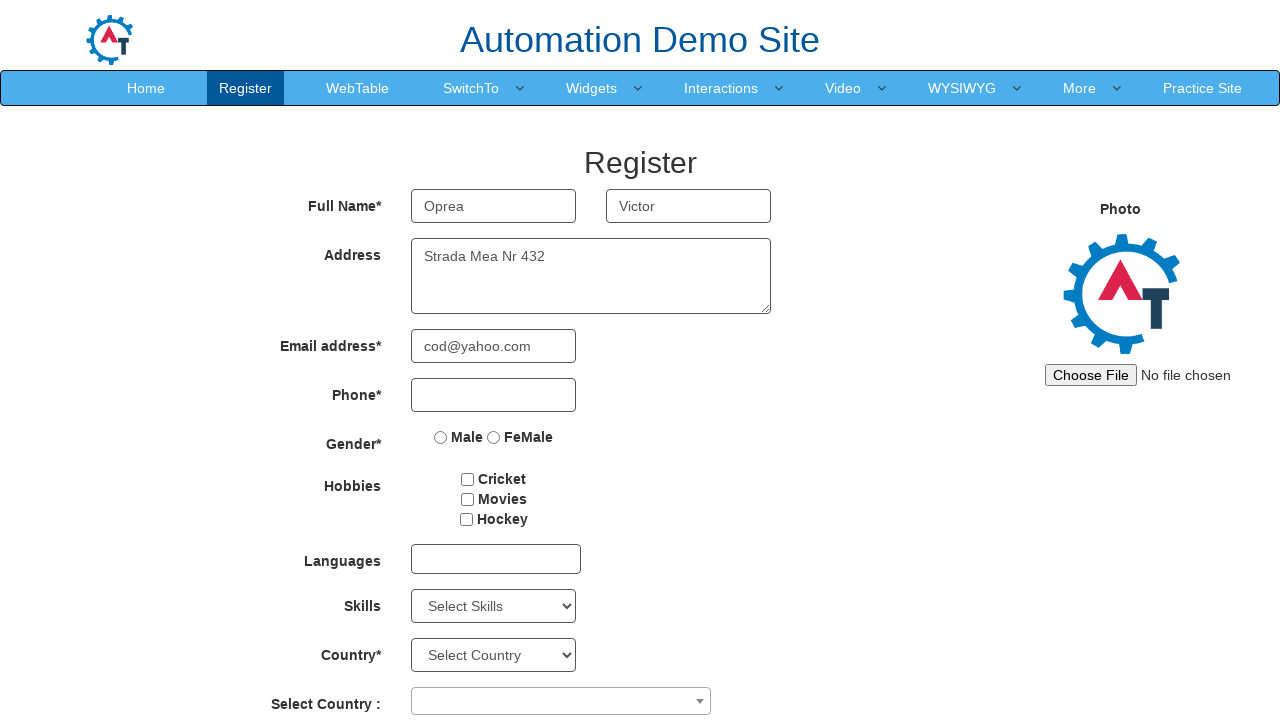

Filled phone field with '0723456789' on input[ng-model='Phone']
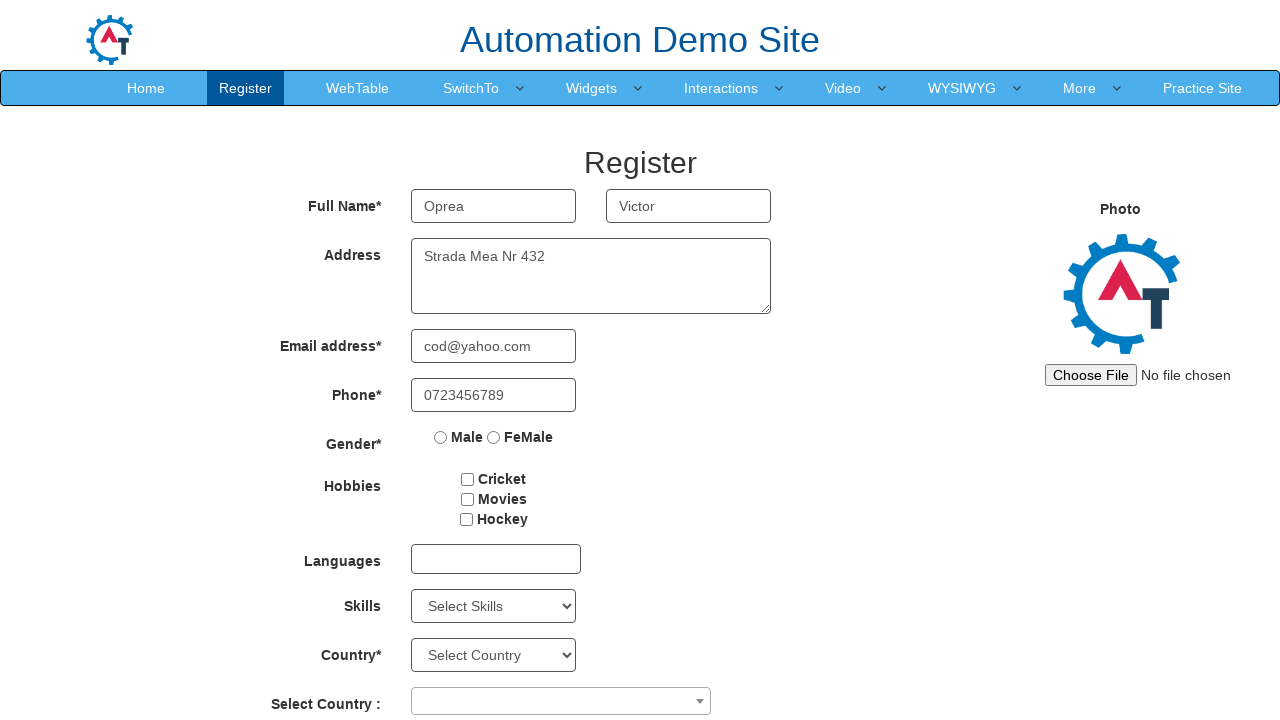

Selected 'Male' gender option at (441, 437) on input[value='Male']
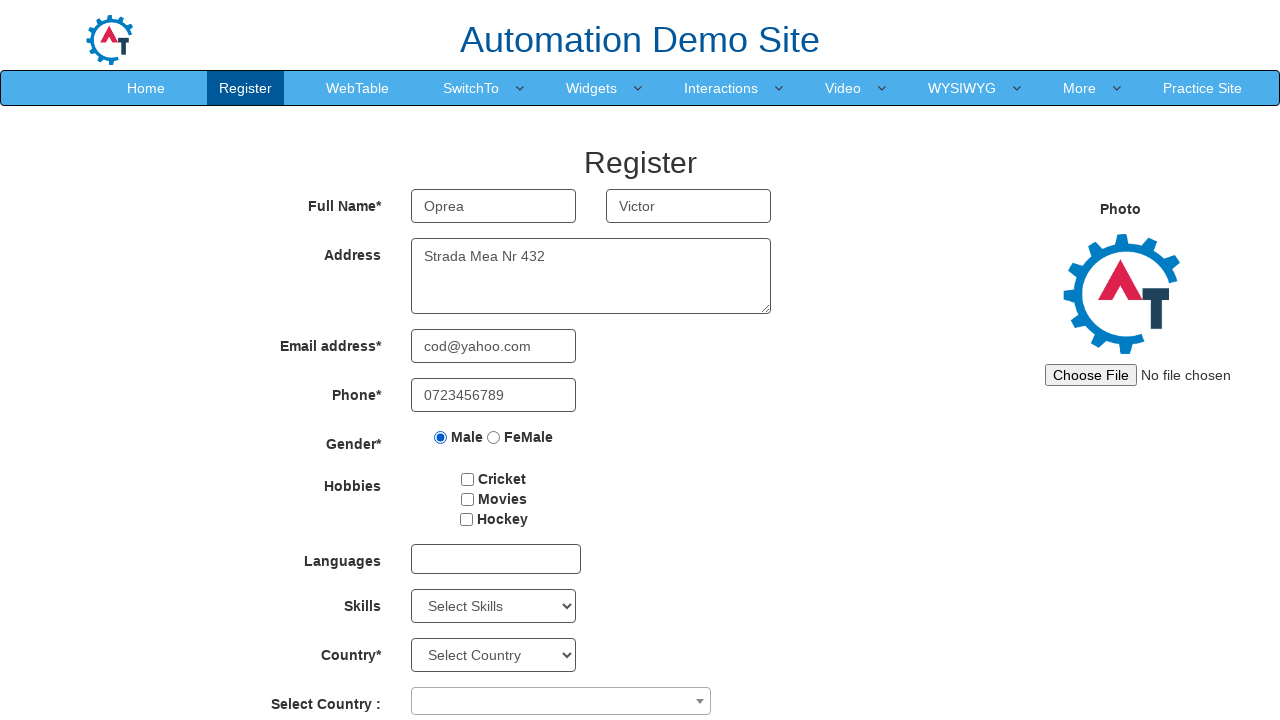

Selected hobby checkbox at (468, 479) on #checkbox1
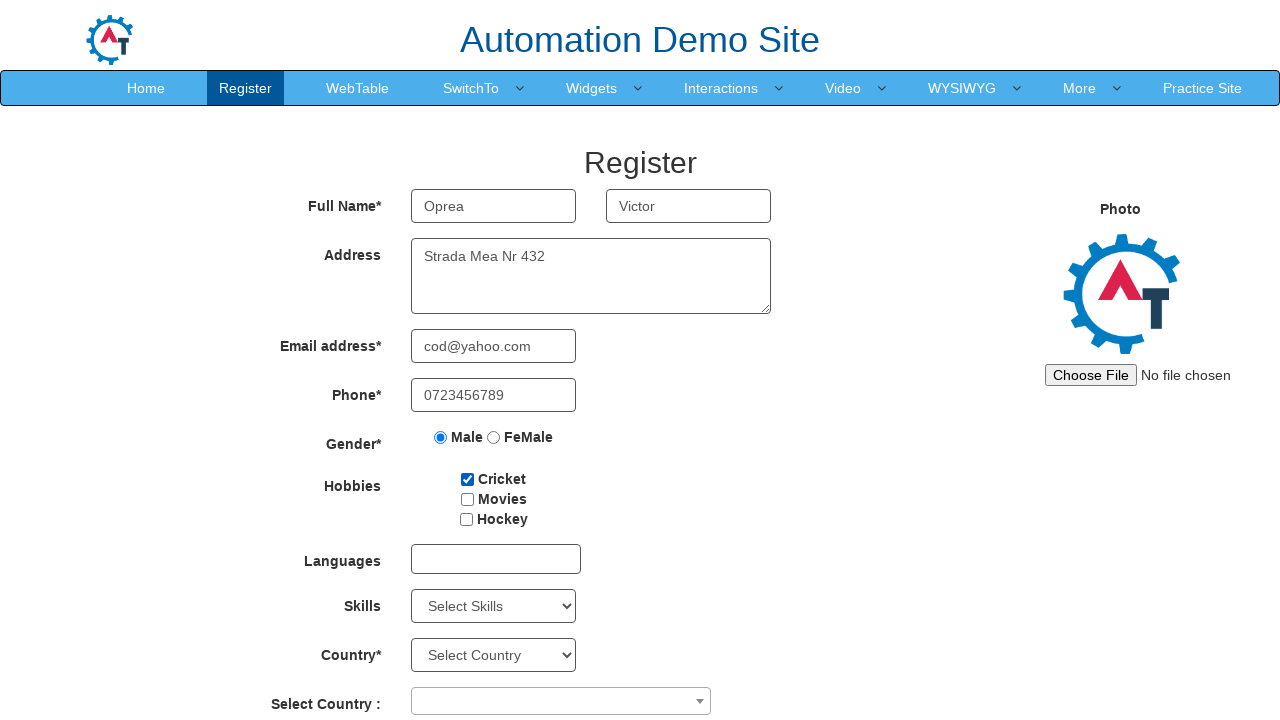

Selected 'Java' from skills dropdown on #Skills
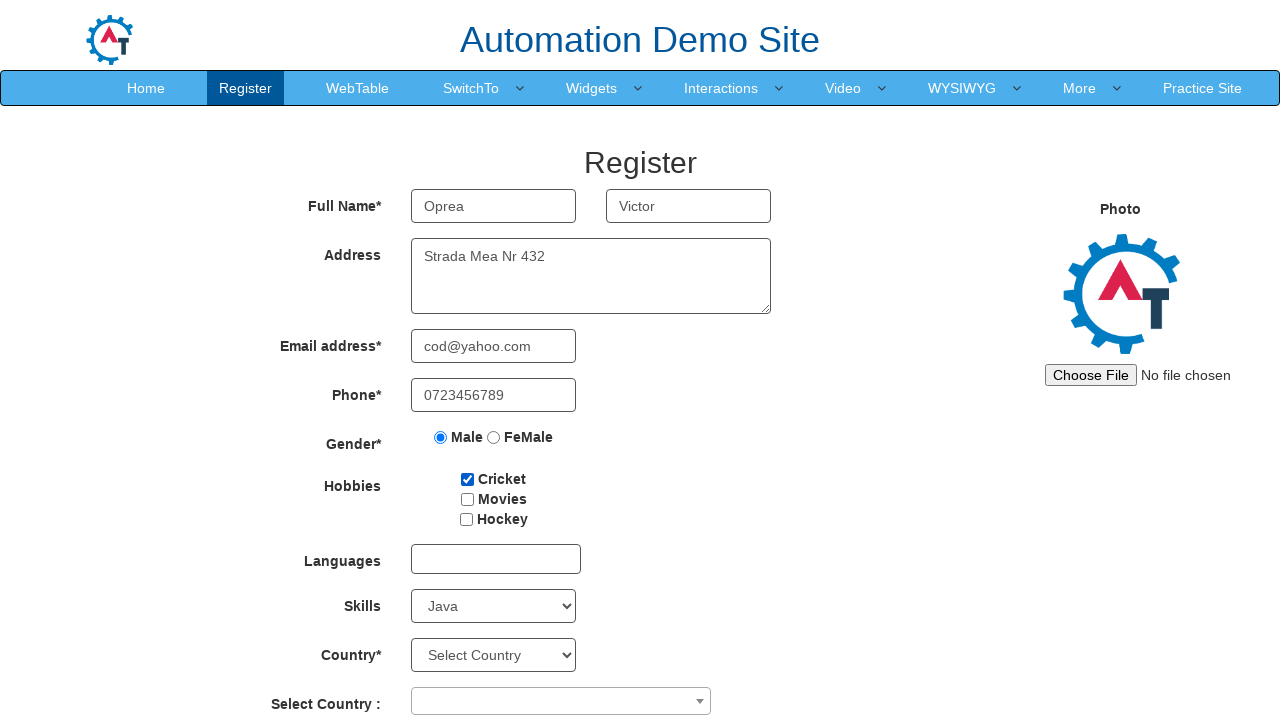

Selected year of birth '2001' on #yearbox
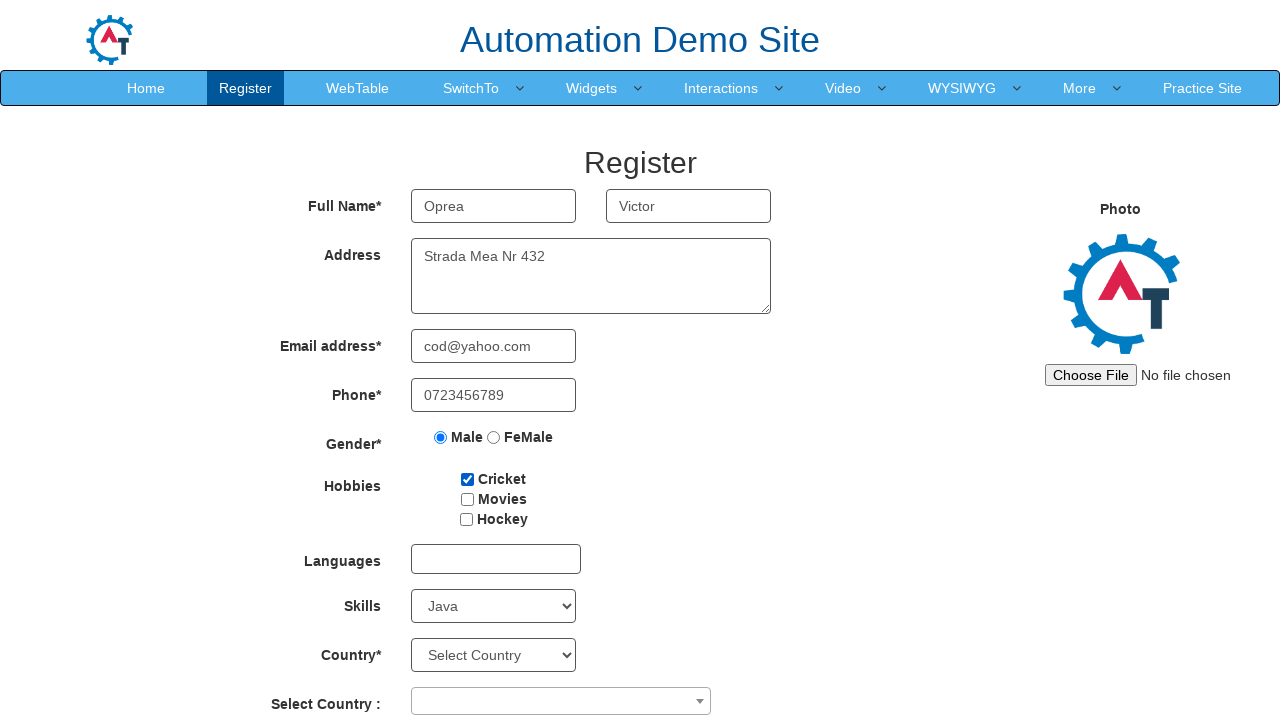

Selected month of birth 'January' on select[ng-model='monthbox']
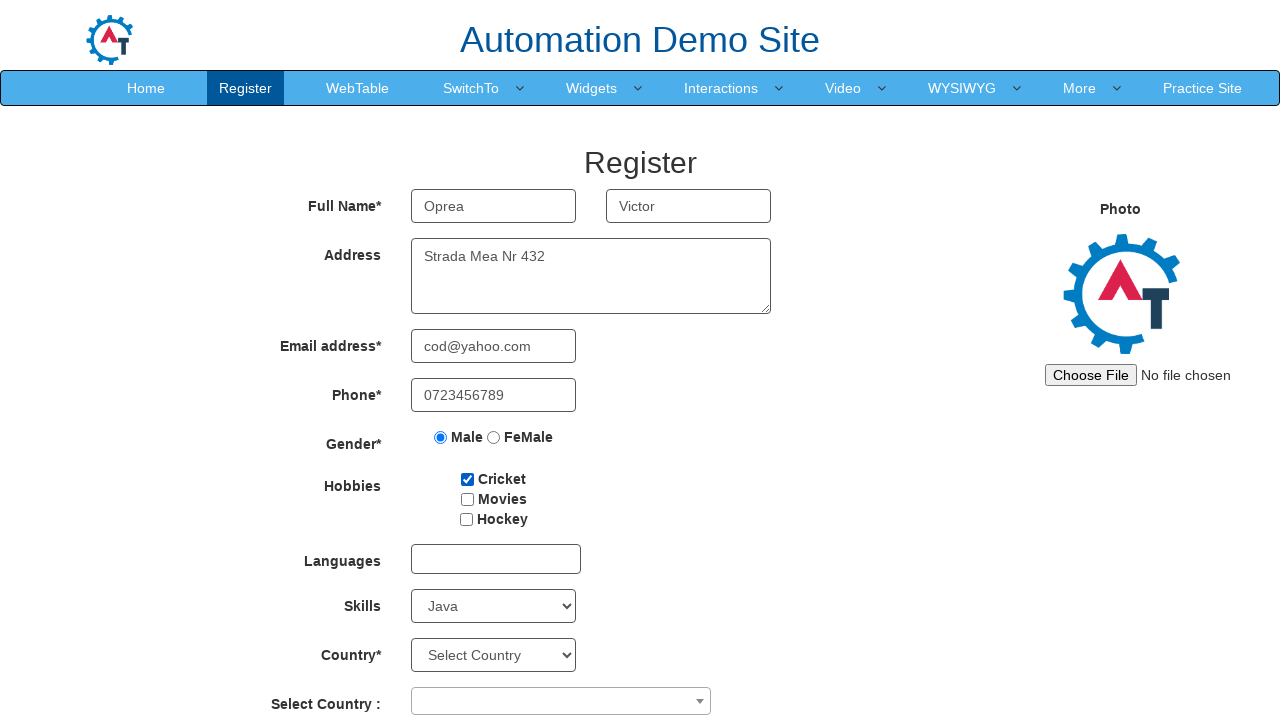

Selected day of birth '8' on #daybox
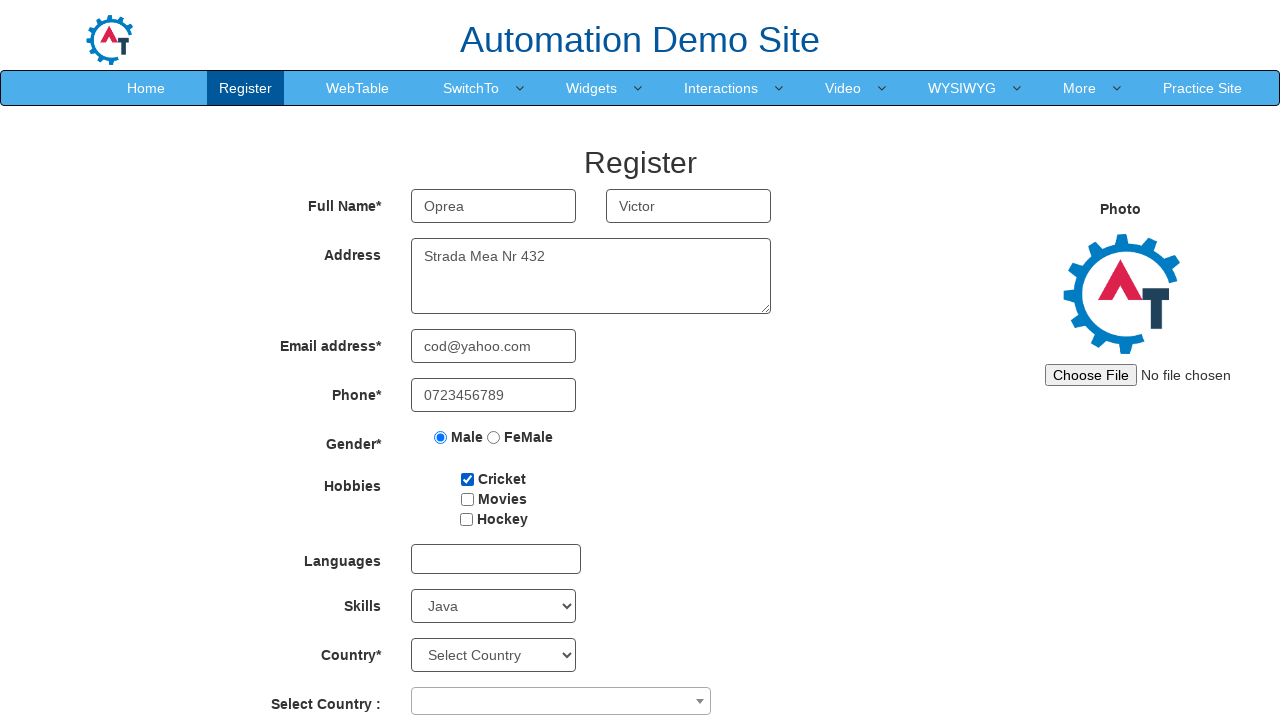

Clicked language dropdown to open at (496, 559) on #msdd
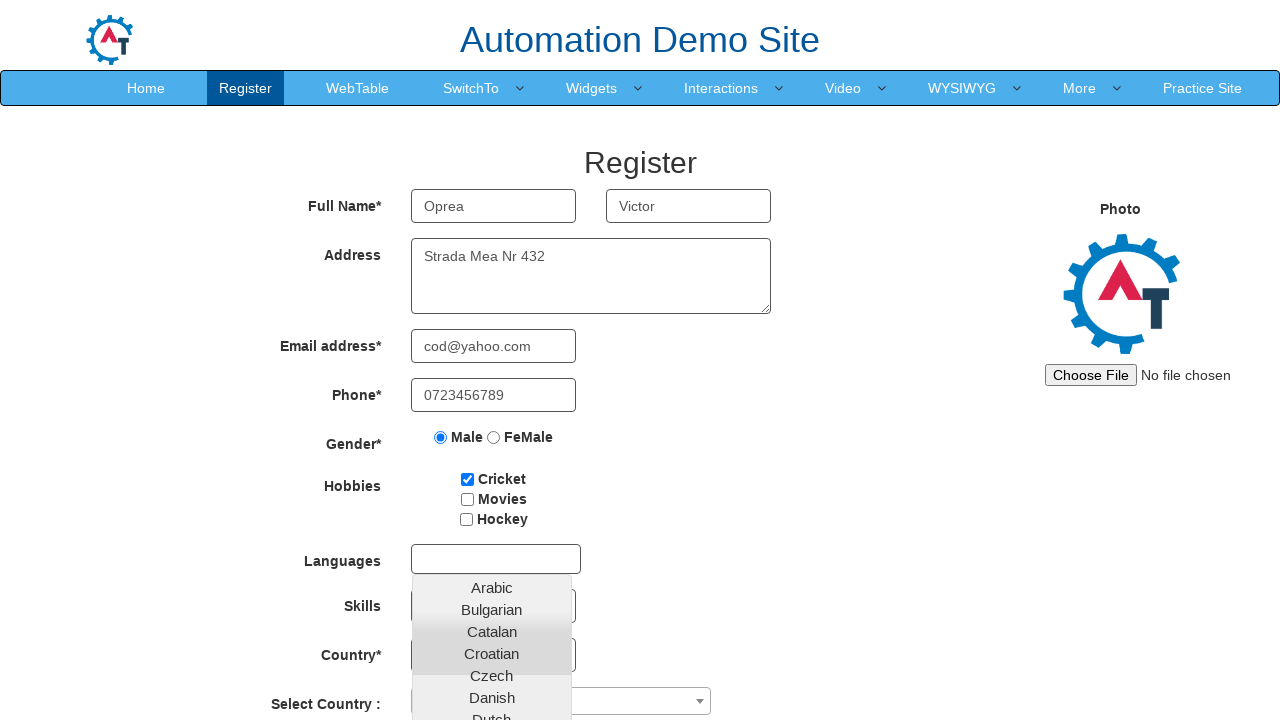

Selected 'English' from language options at (492, 457) on .ui-front > li > a:has-text('English')
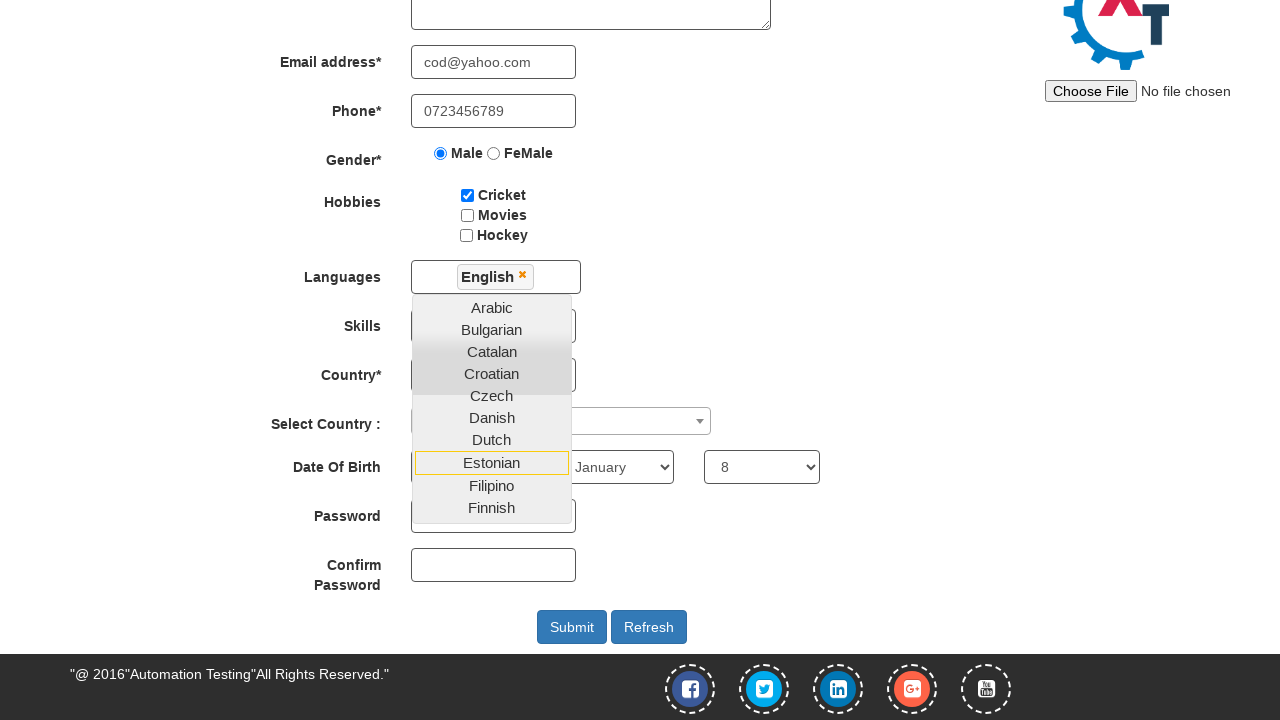

Clicked delete icon to clear language selection at (522, 274) on .ui-icon
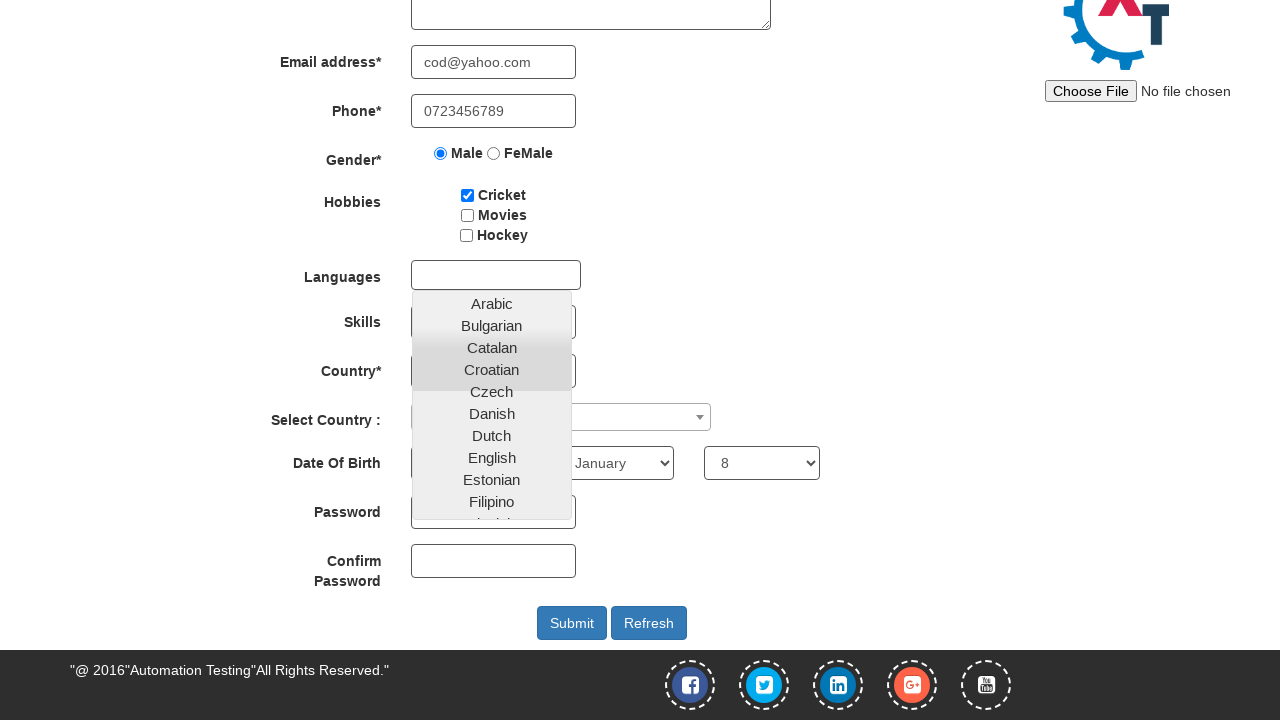

Clicked 'Male' gender option again at (441, 153) on input[value='Male']
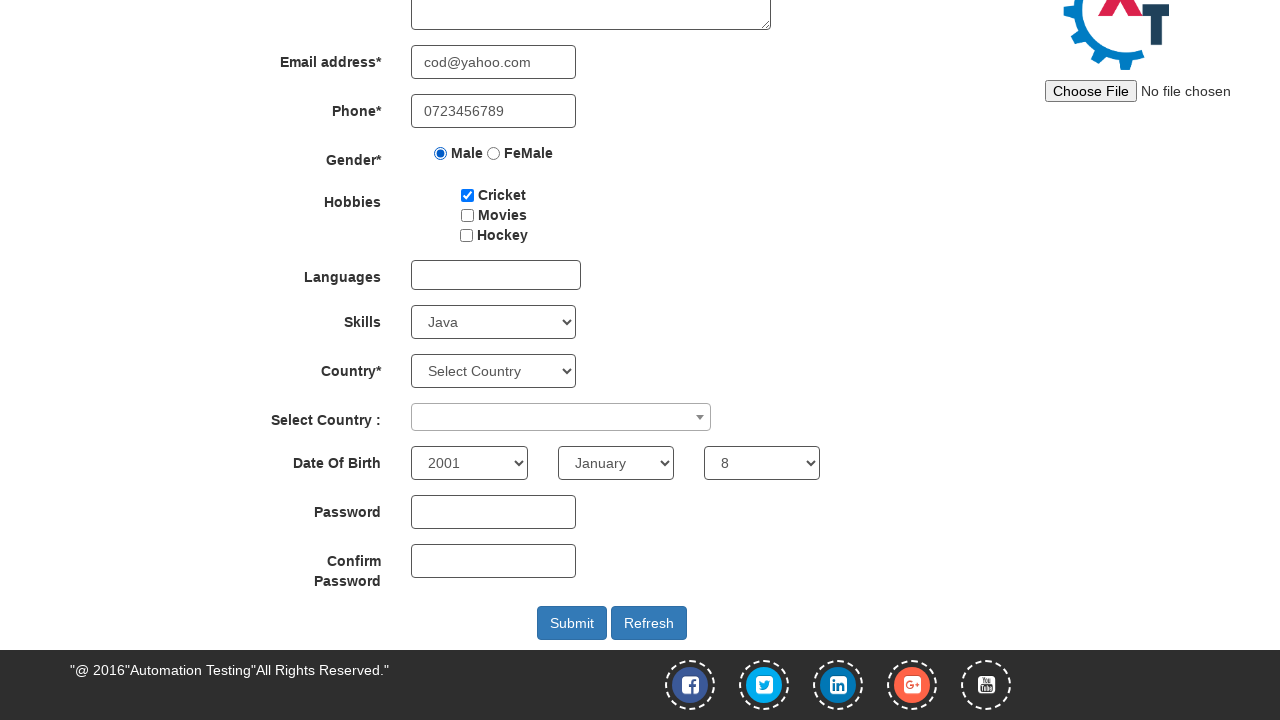

Clicked country dropdown to open at (561, 417) on .select2-selection
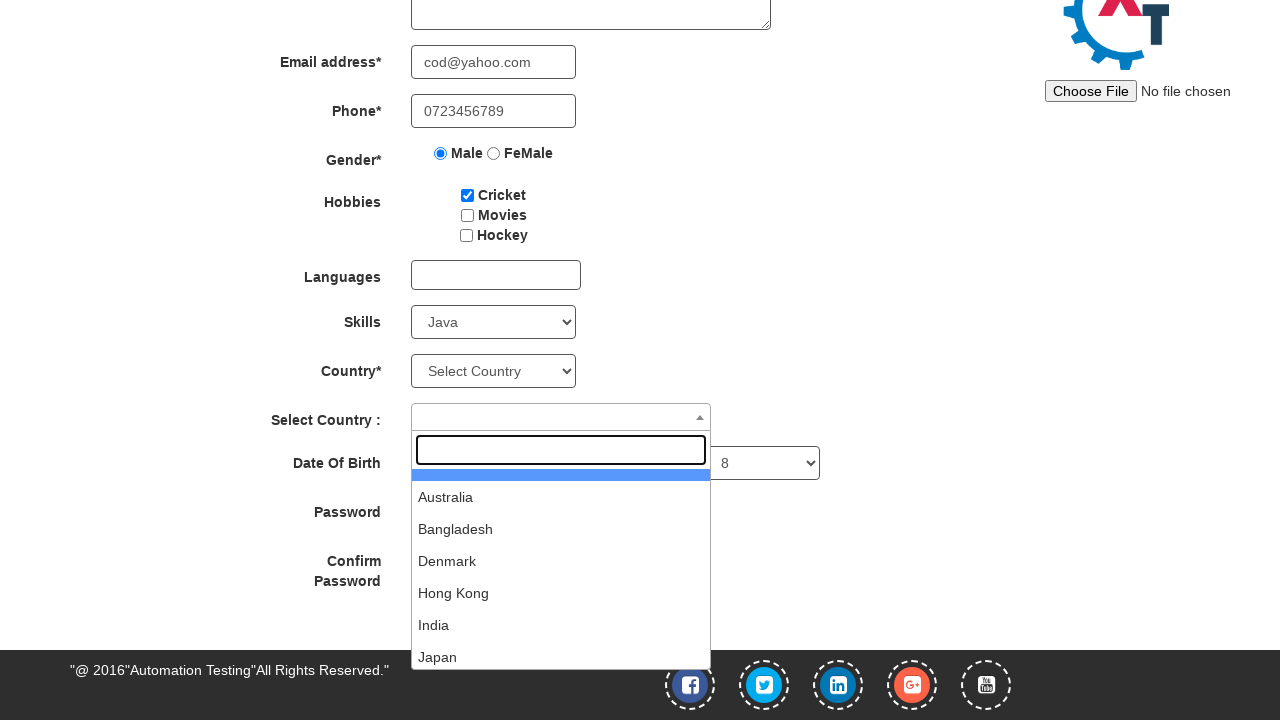

Typed 'Australia' in country search field on .select2-search__field
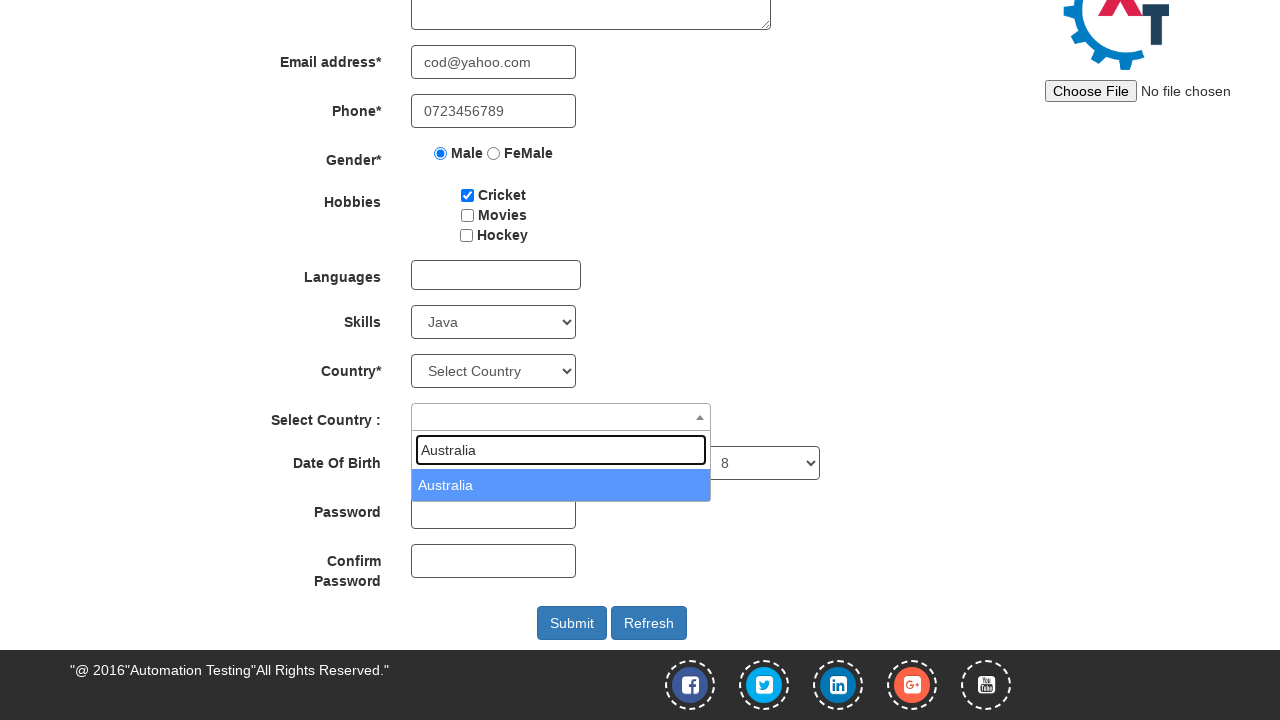

Pressed Enter to select 'Australia' as country on .select2-search__field
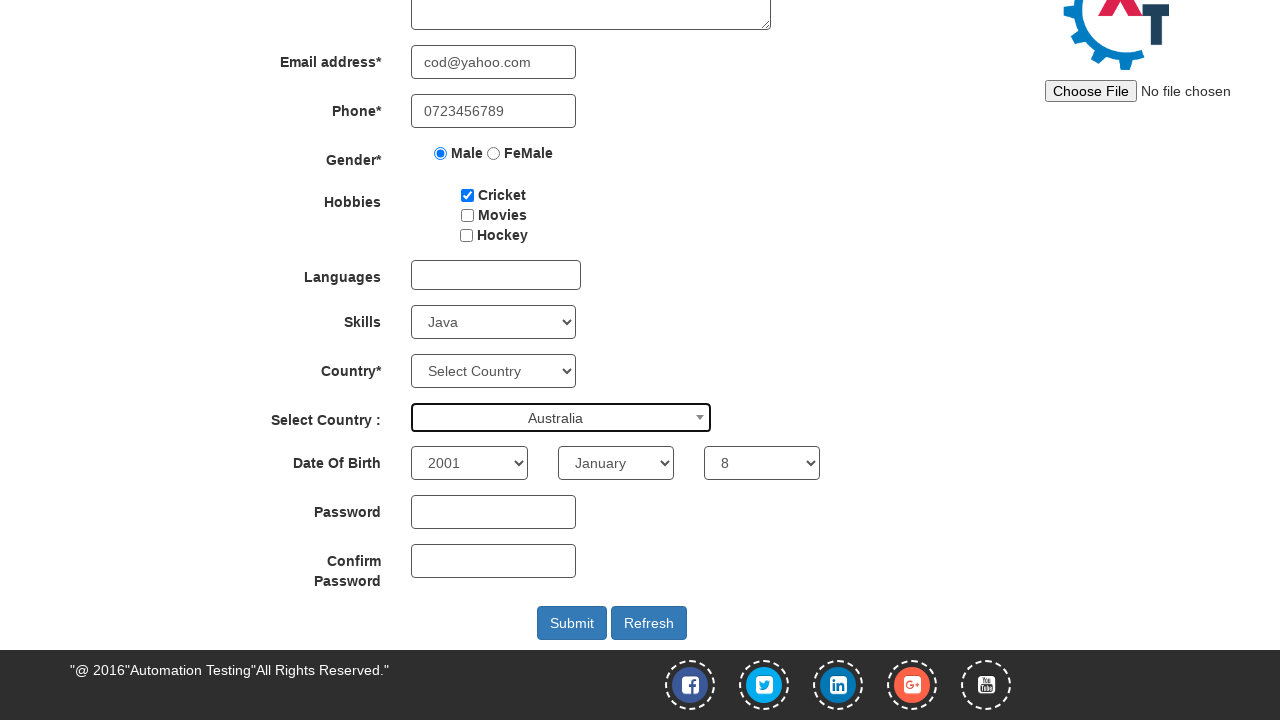

Filled password field with '123' on #firstpassword
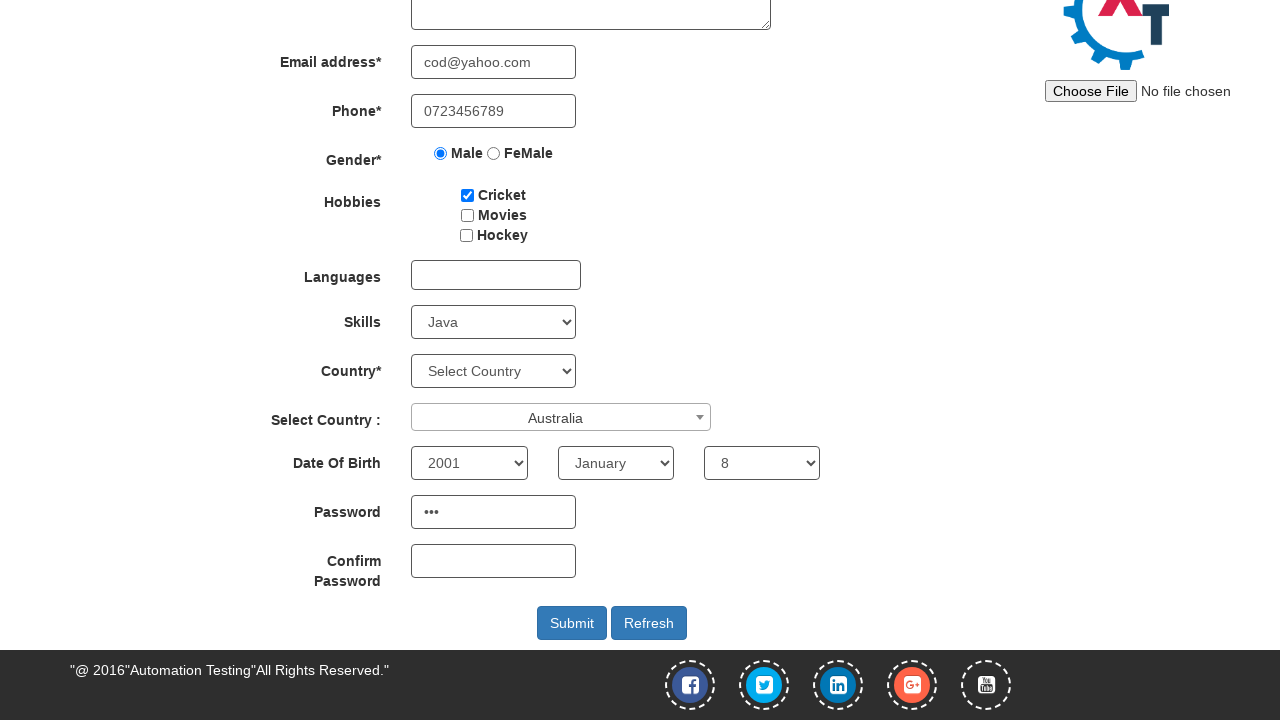

Filled confirm password field with '123' on #secondpassword
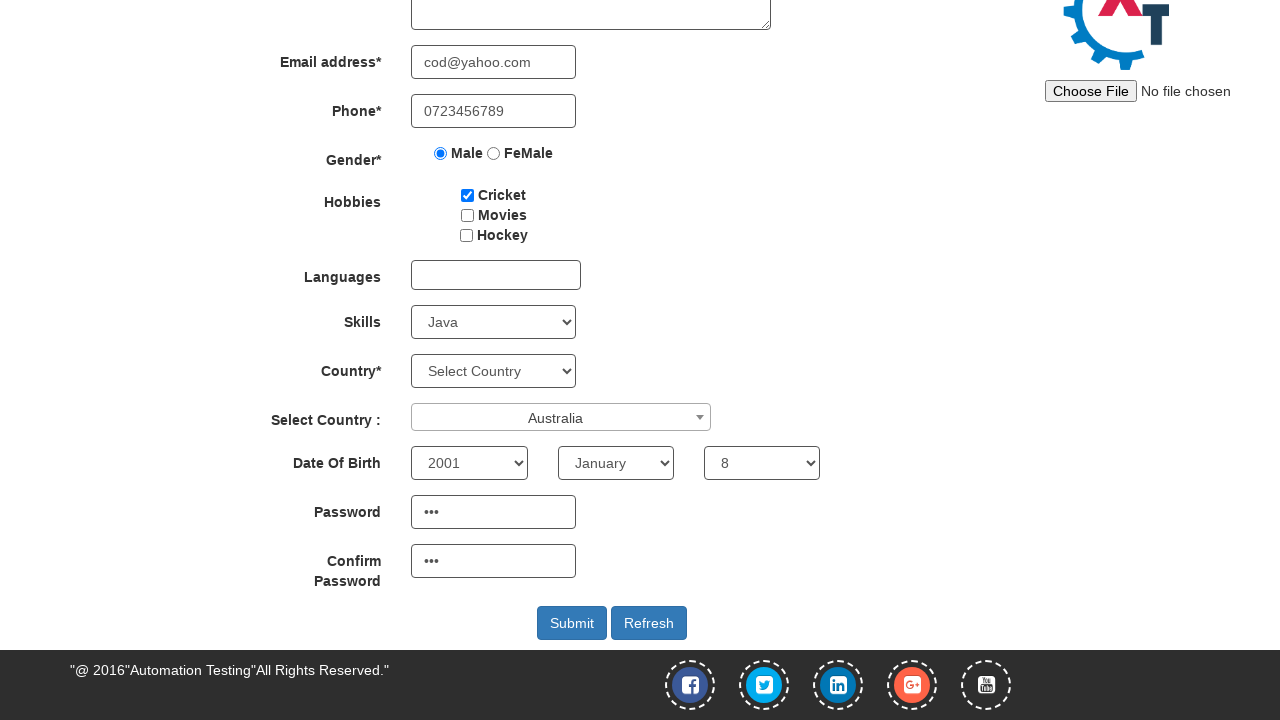

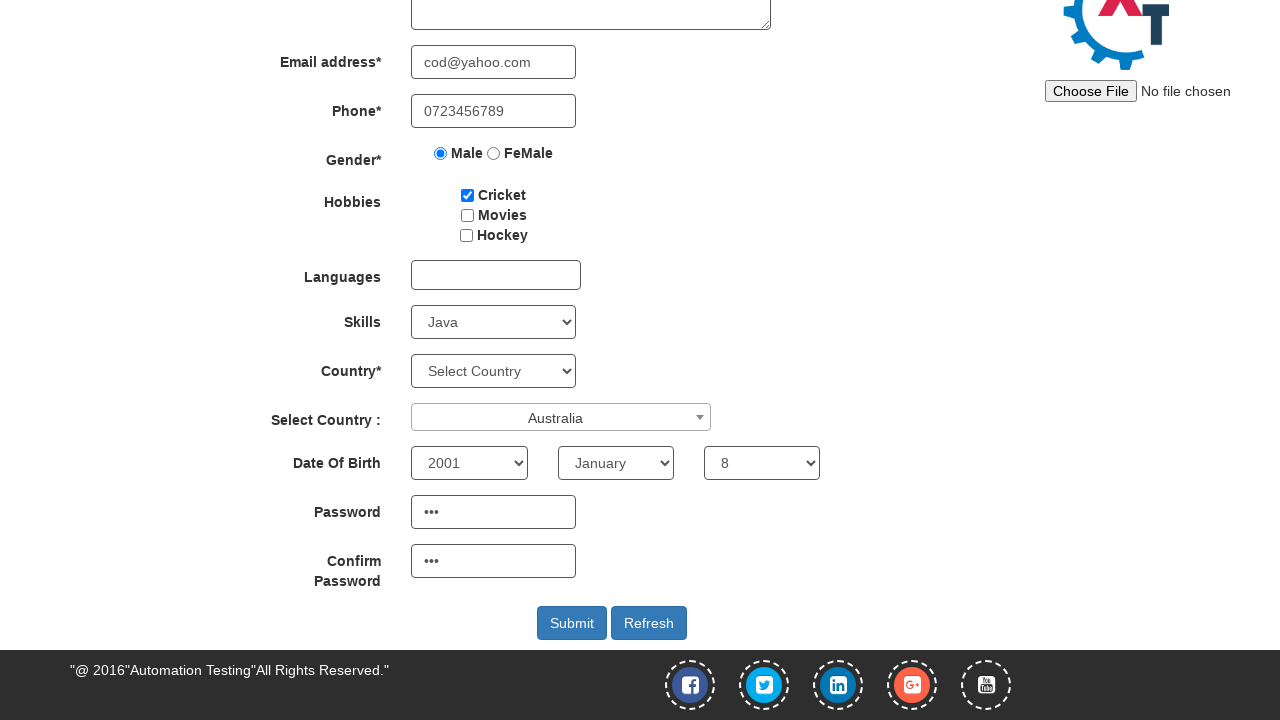